Tests clicking a button with a dynamic ID on the UI Testing Playground site to verify interaction with elements that have changing identifiers

Starting URL: http://uitestingplayground.com/dynamicid

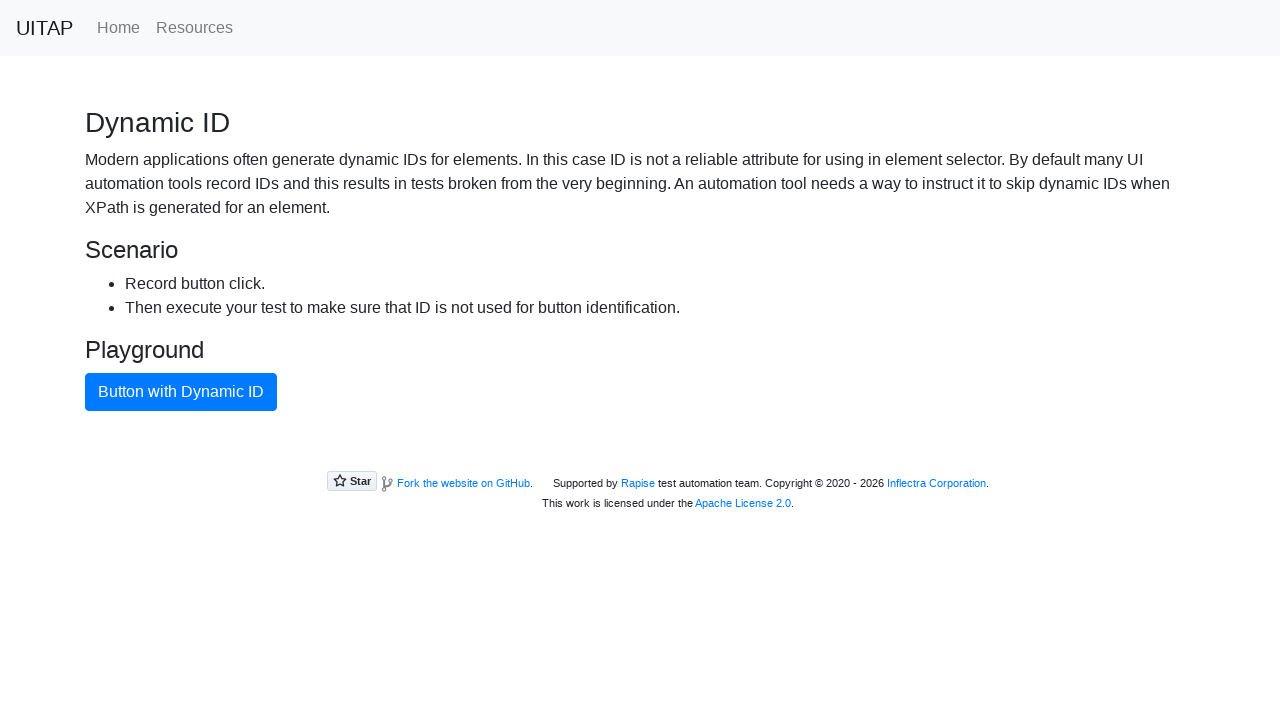

Clicked the blue button with dynamic ID on UI Testing Playground at (181, 392) on .btn.btn-primary
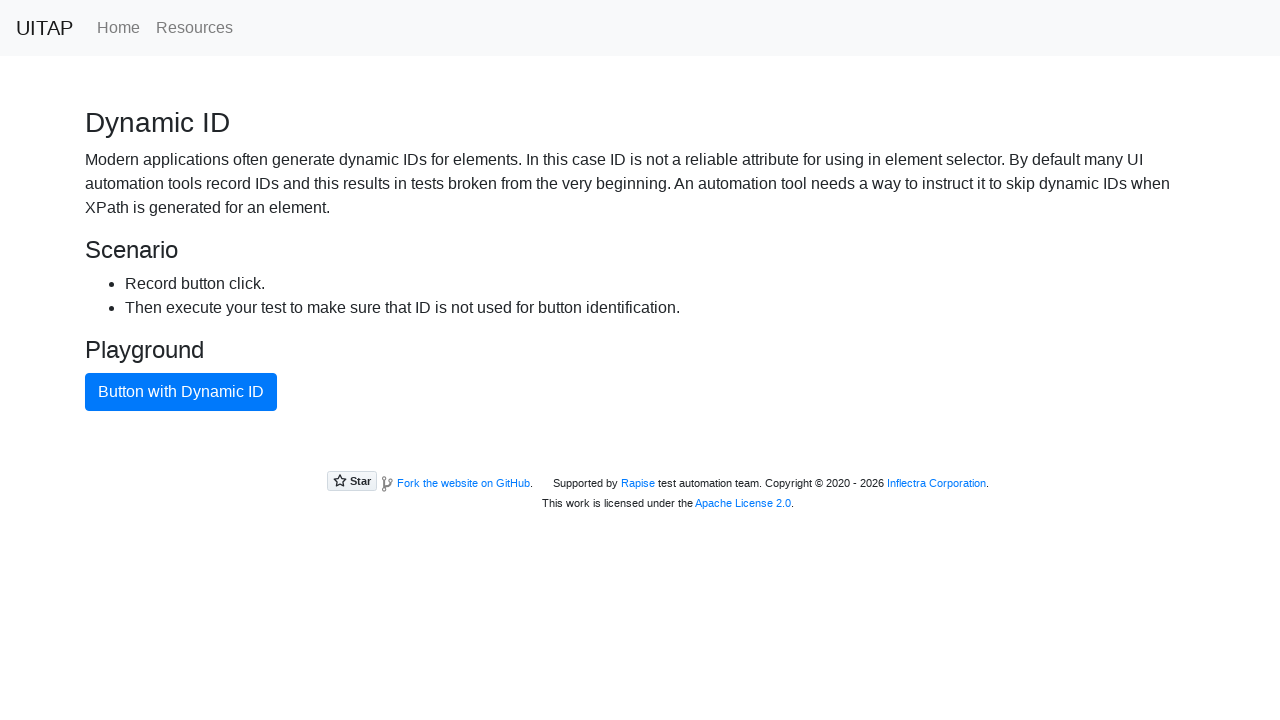

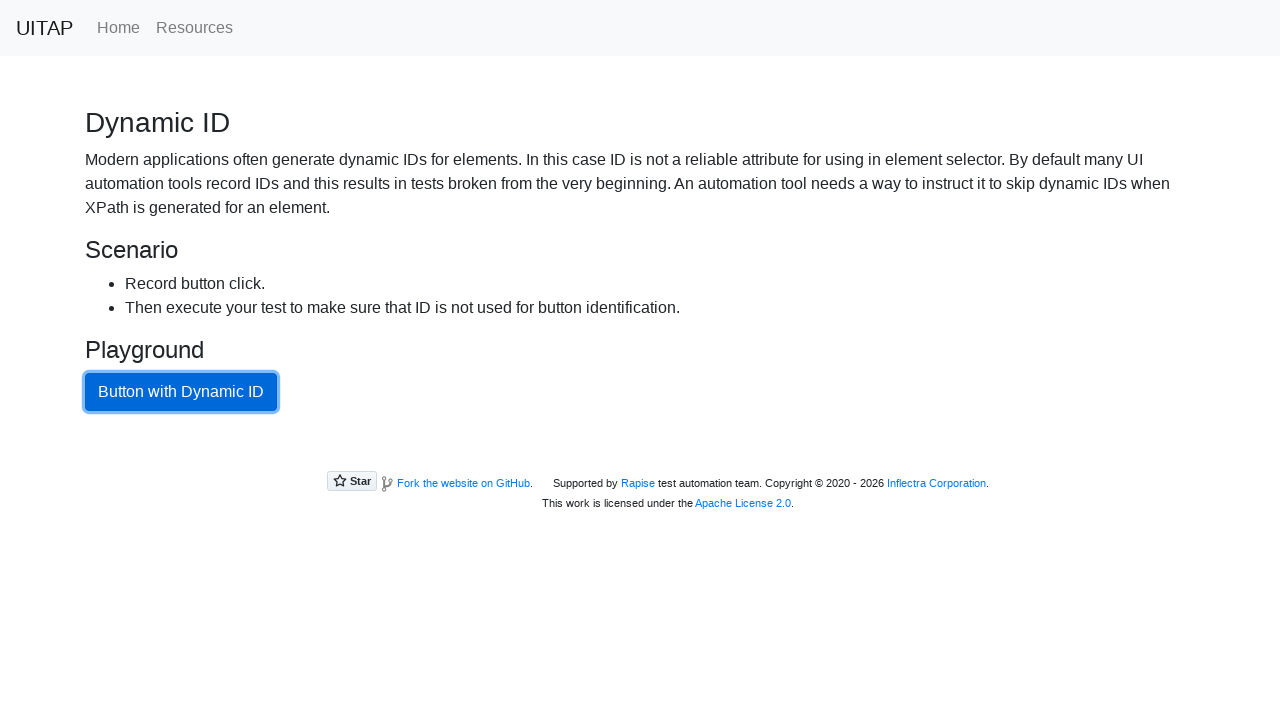